Tests JavaScript alert handling by clicking buttons that trigger alerts, then accepting and dismissing the alert dialogs

Starting URL: https://testautomationpractice.blogspot.com/

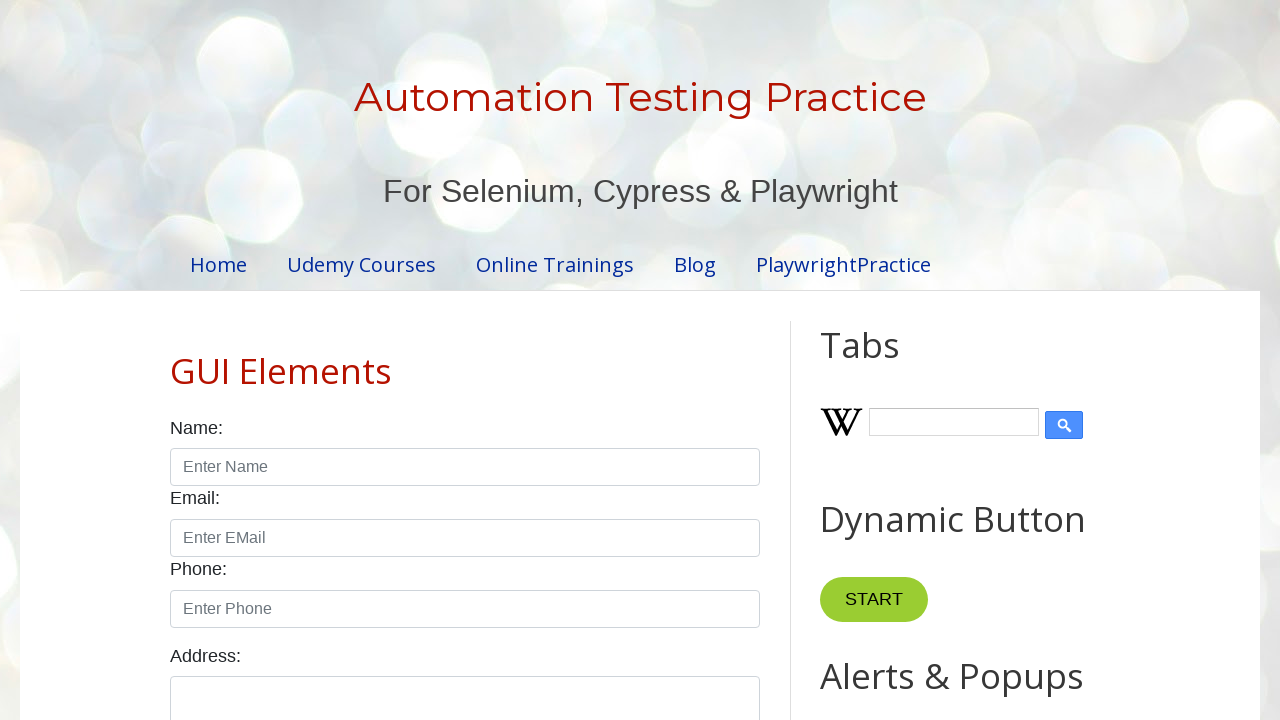

Clicked button to trigger first alert dialog at (880, 361) on xpath=//button[@onclick='myFunction()']
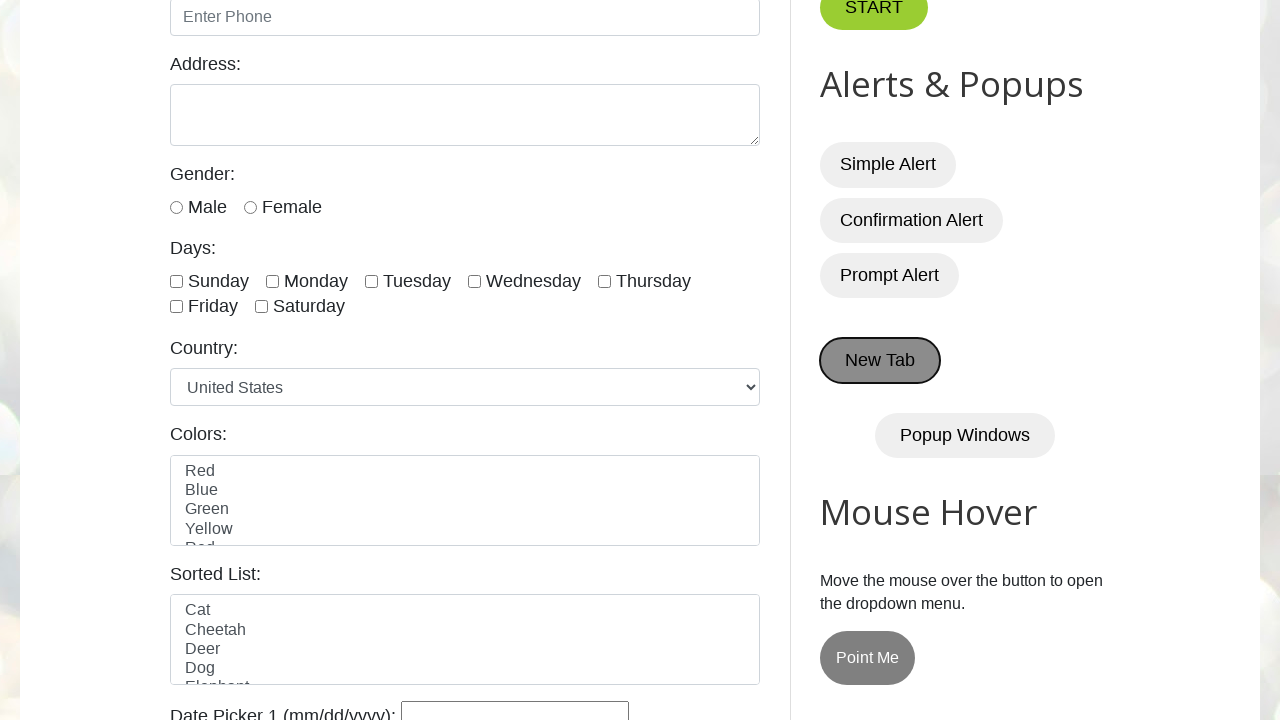

Set up dialog handler to accept alerts
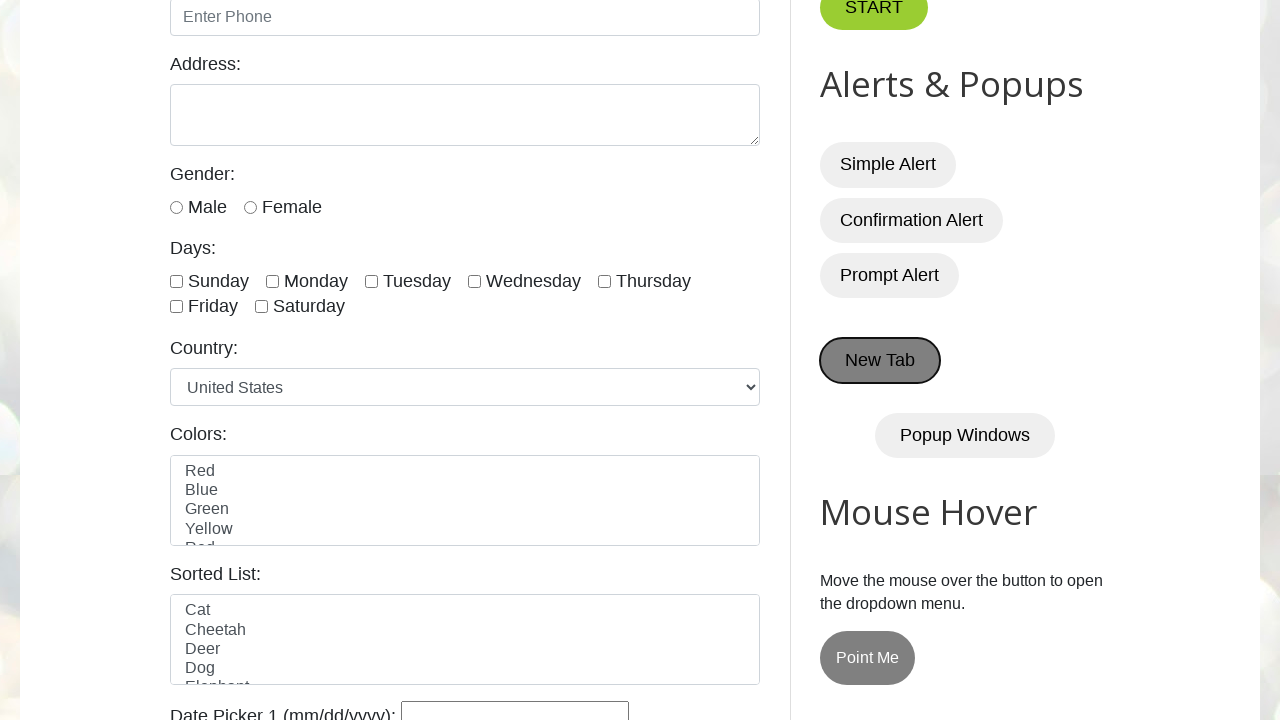

Waited 1000ms for alert dialog to be accepted
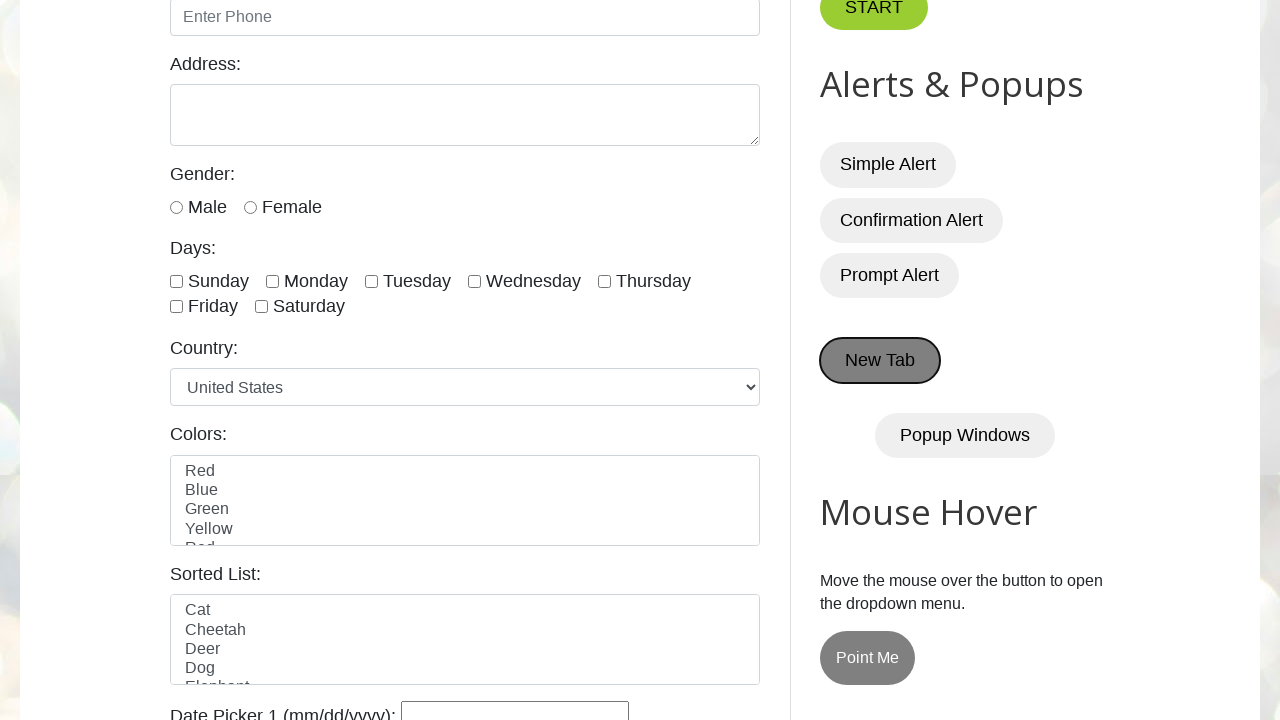

Clicked button to trigger second alert dialog at (888, 165) on xpath=//*[@id='HTML9']/div[1]/button
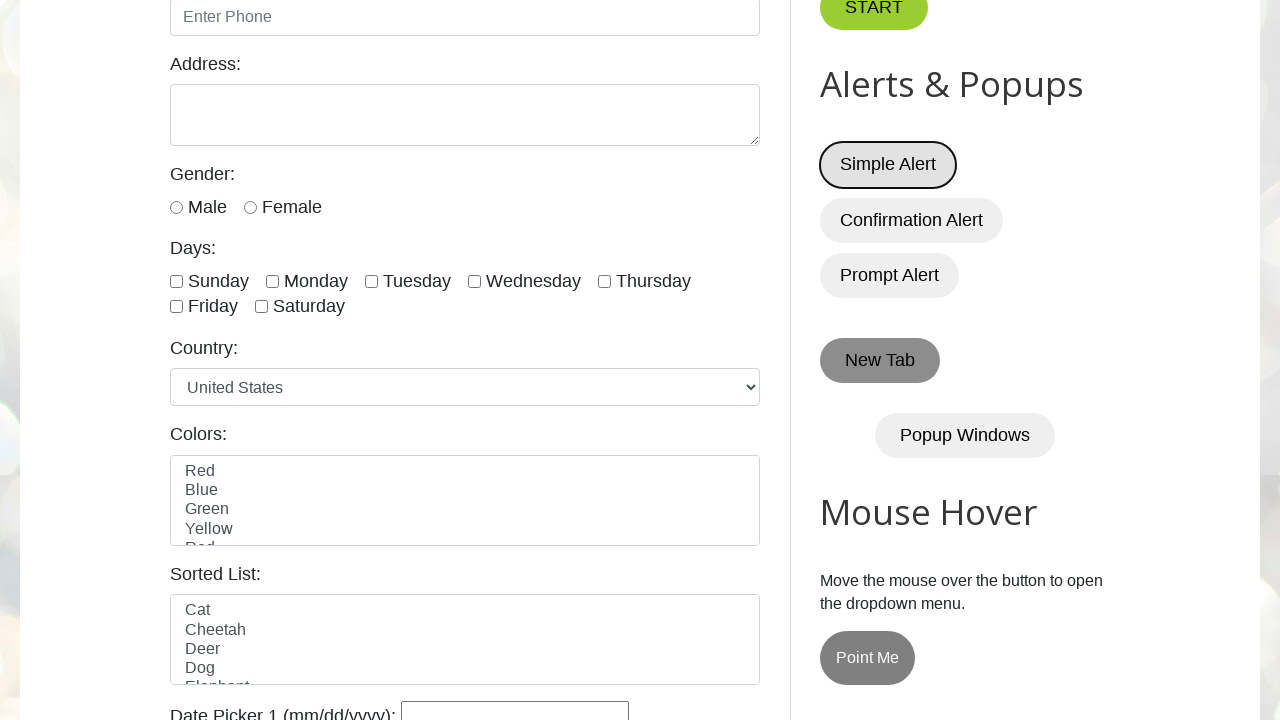

Set up dialog handler to dismiss alerts
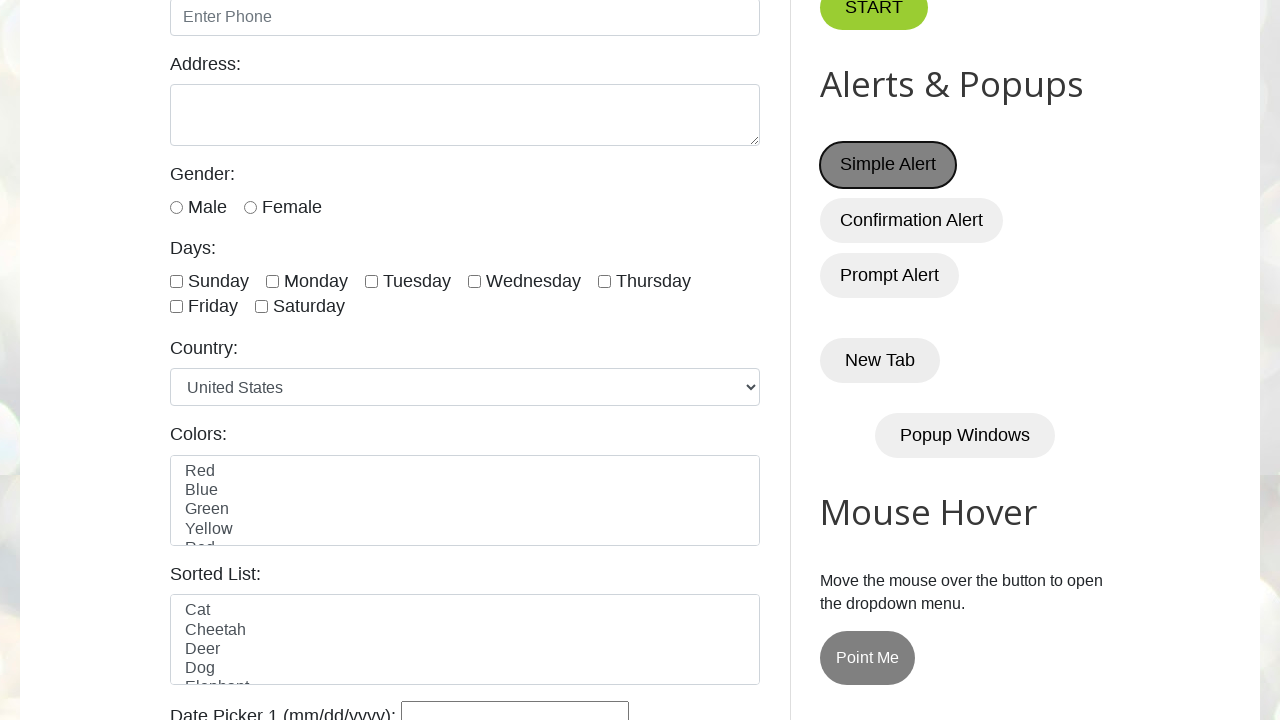

Waited 1000ms for alert dialog to be dismissed
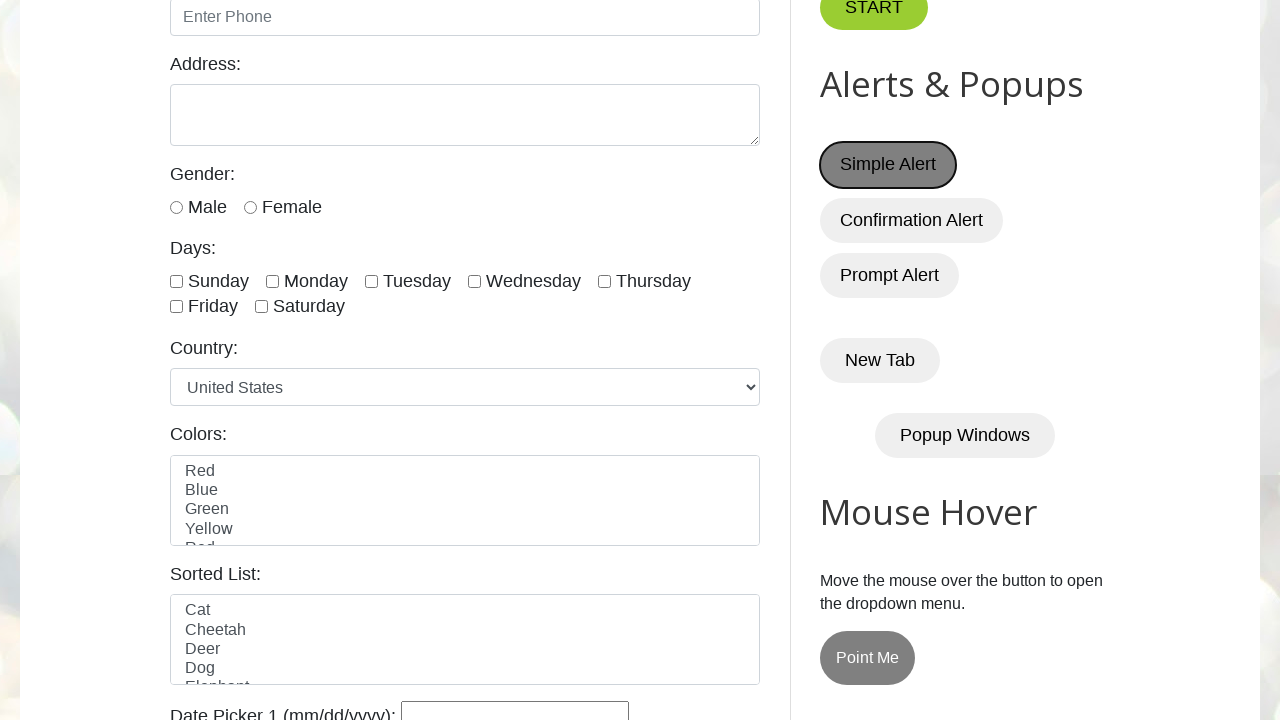

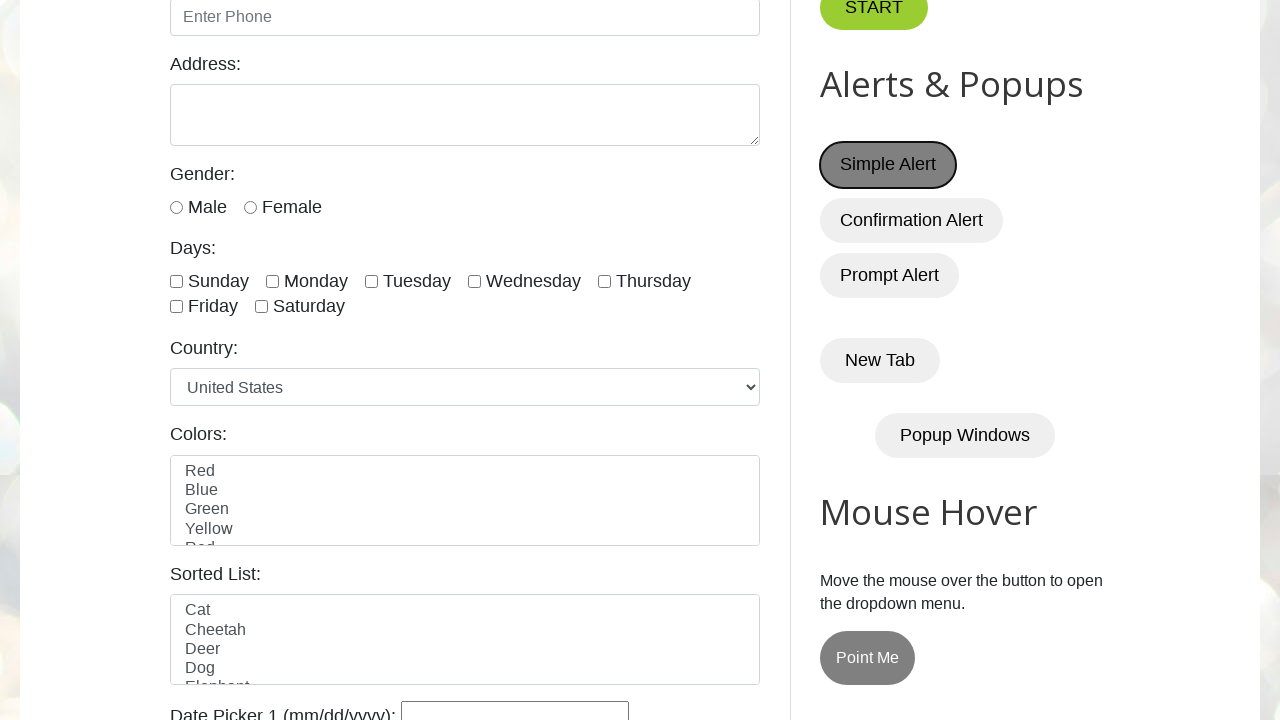